Tests dropdown selection functionality by selecting options using different methods (by value and by visible text)

Starting URL: https://the-internet.herokuapp.com/dropdown

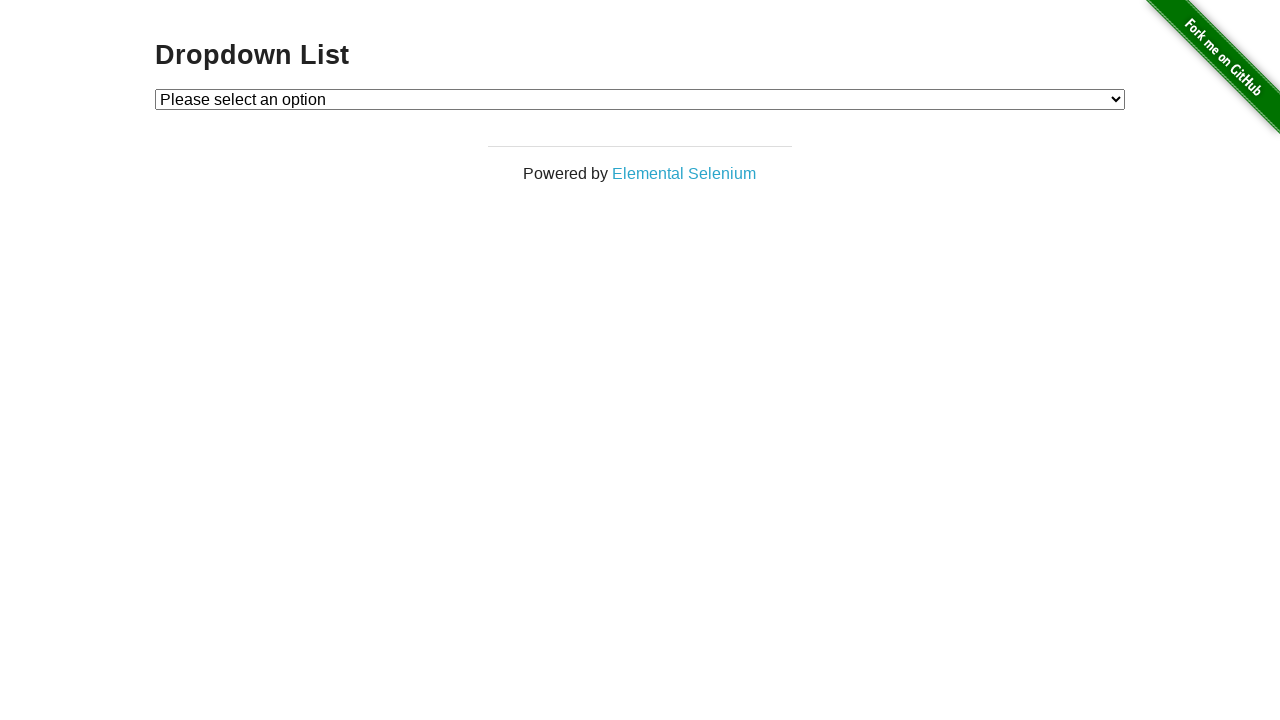

Selected Option 1 from dropdown by value on #dropdown
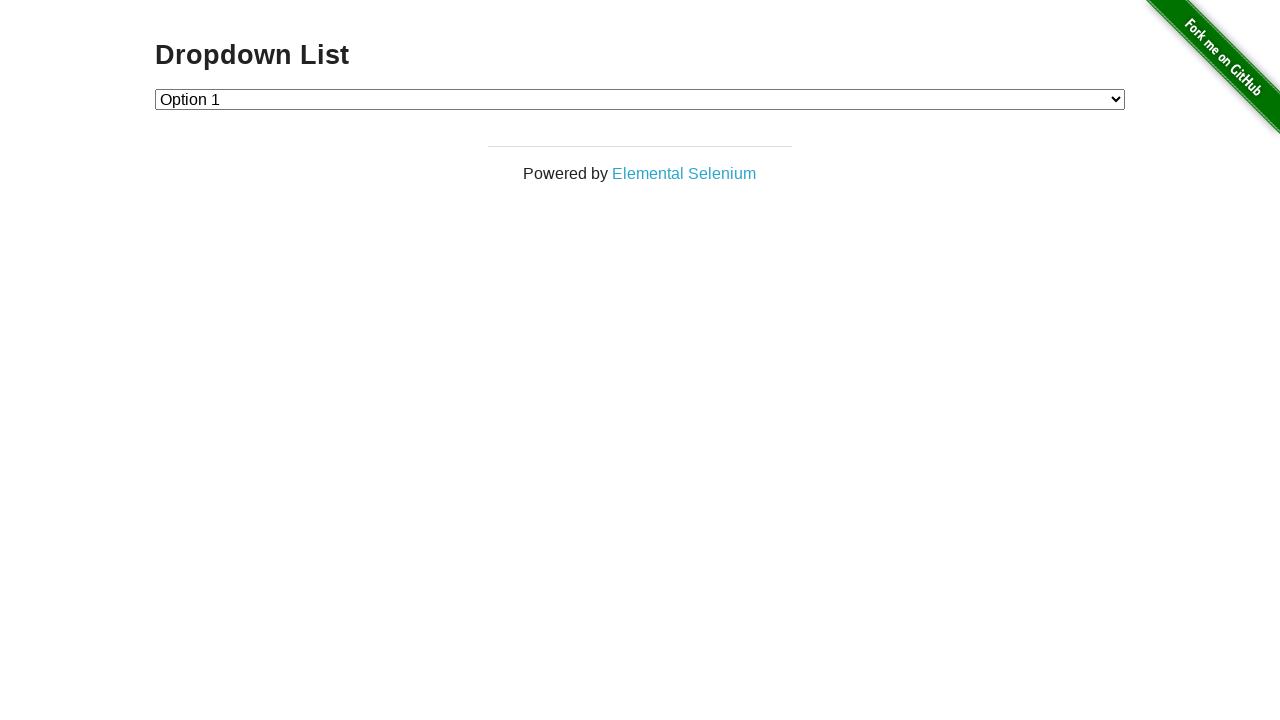

Selected Option 2 from dropdown by value on #dropdown
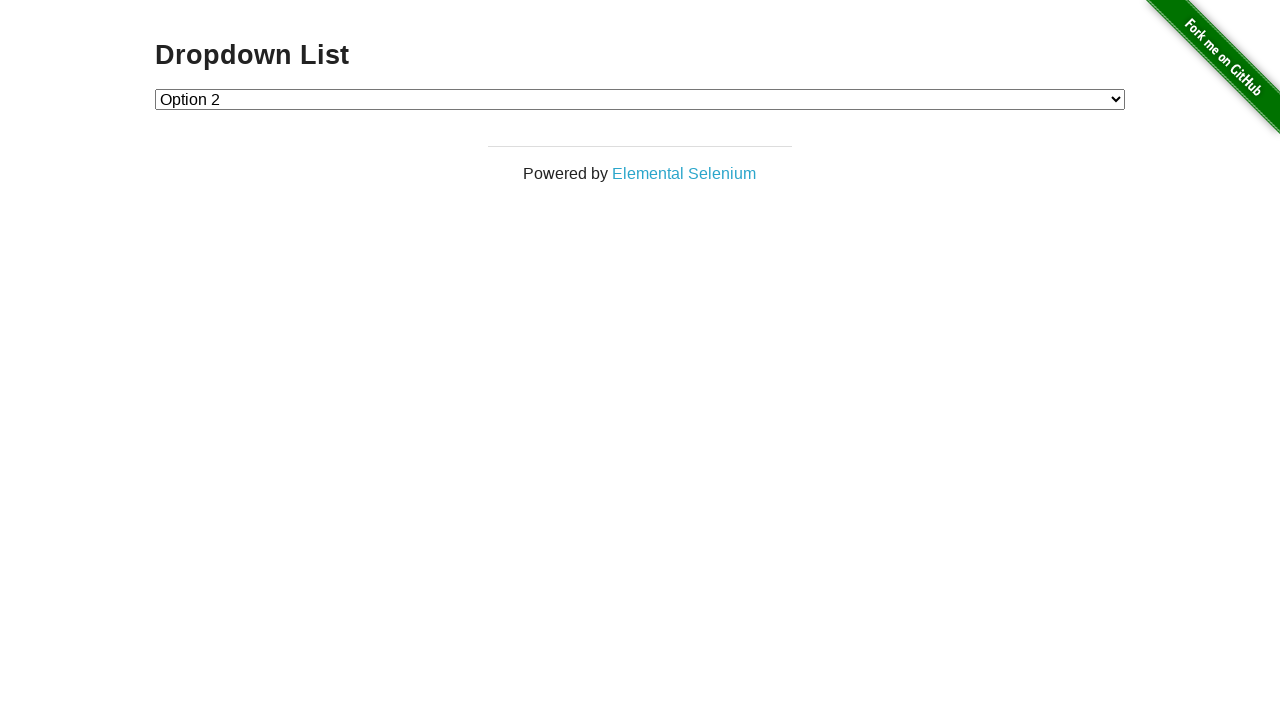

Selected Option 1 from dropdown by visible text on #dropdown
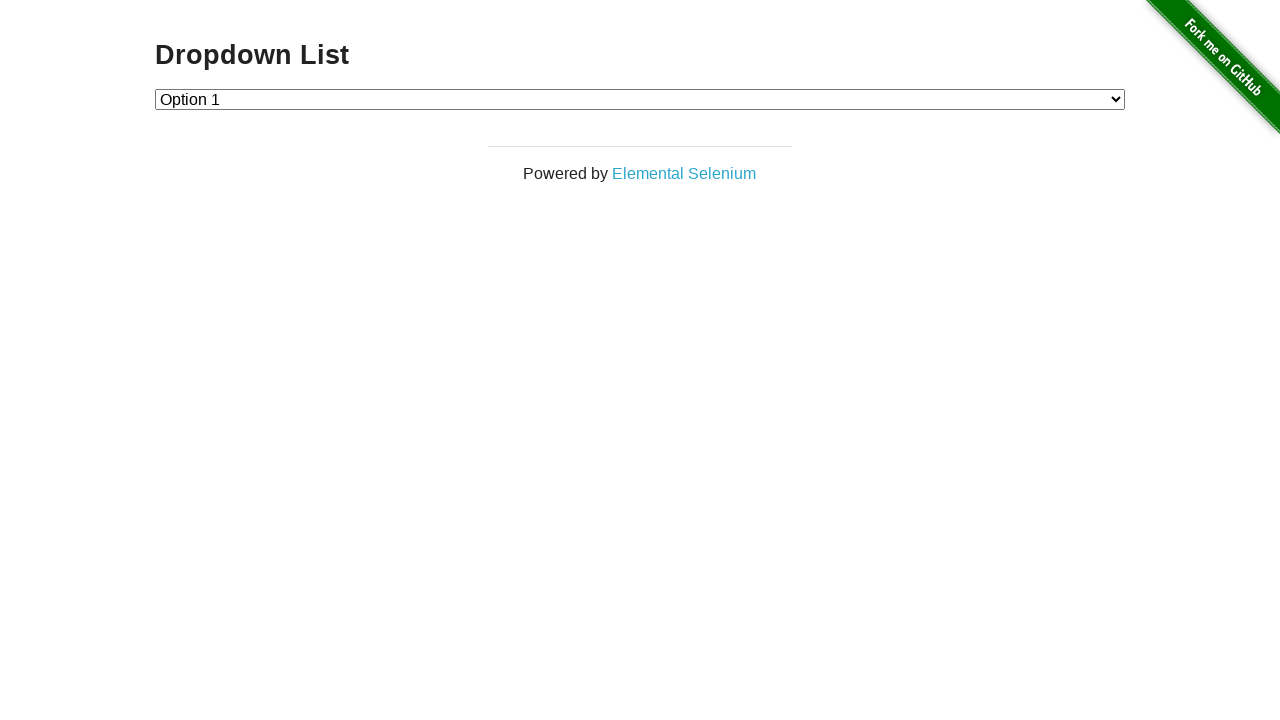

Selected Option 2 from dropdown by visible text on #dropdown
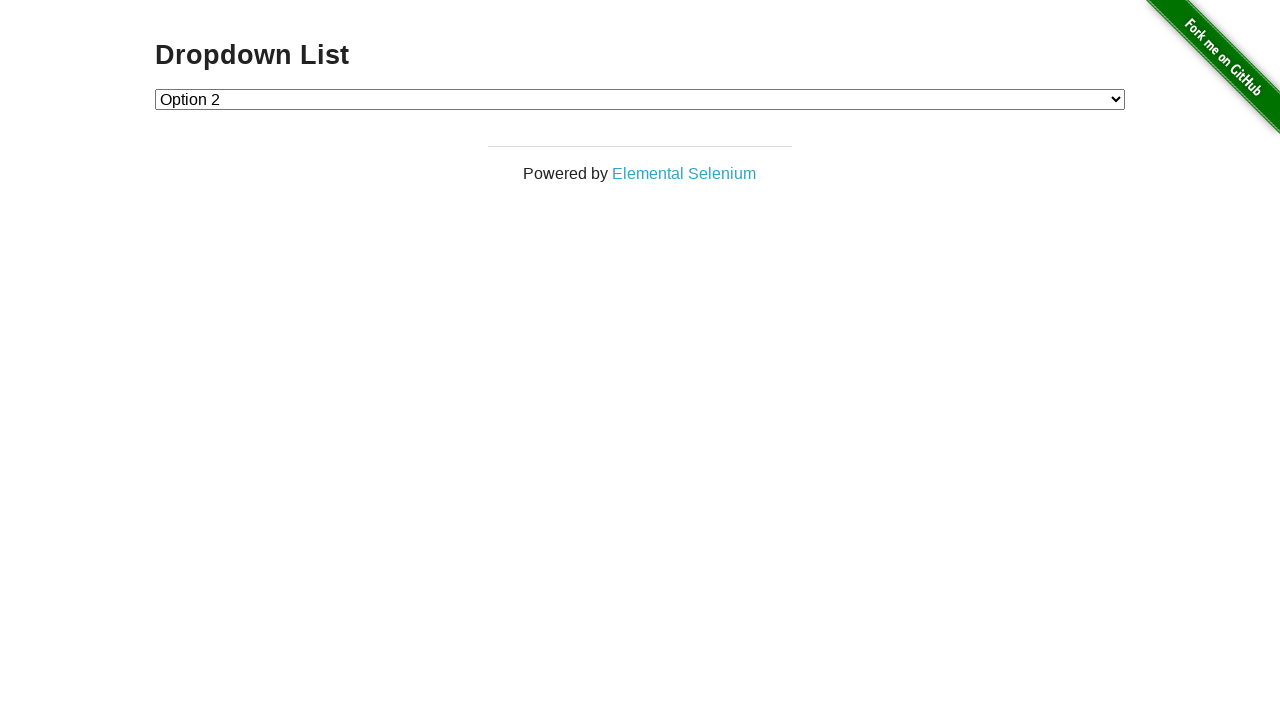

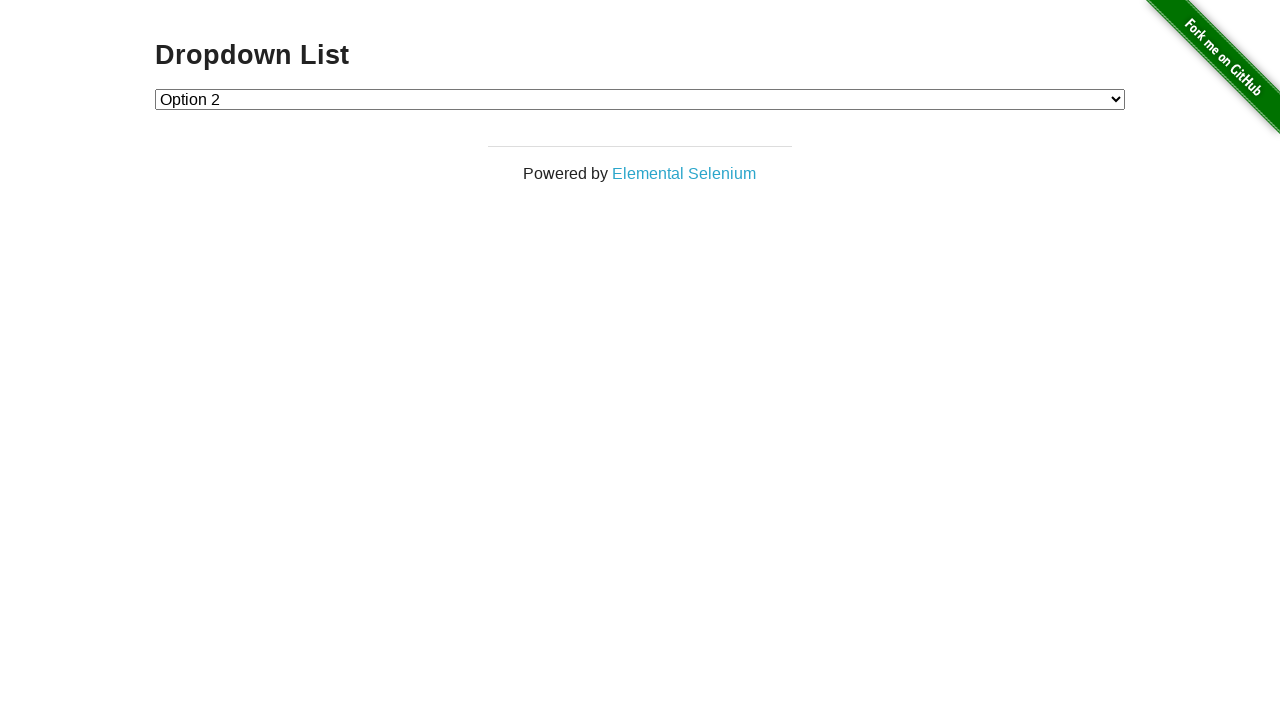